Tests dropdown selection functionality by reading two numbers from the page, calculating their sum, selecting the sum from a dropdown menu, and submitting the form.

Starting URL: http://suninjuly.github.io/selects1.html

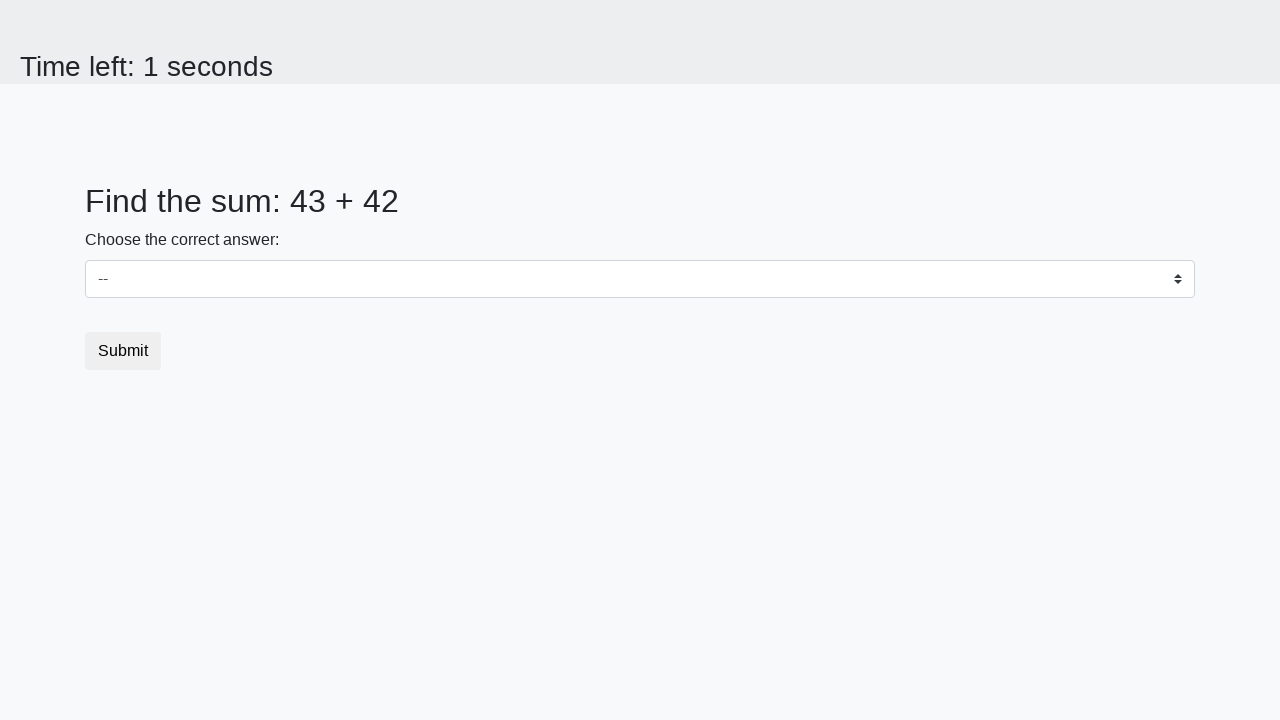

Read first number from page element #num1
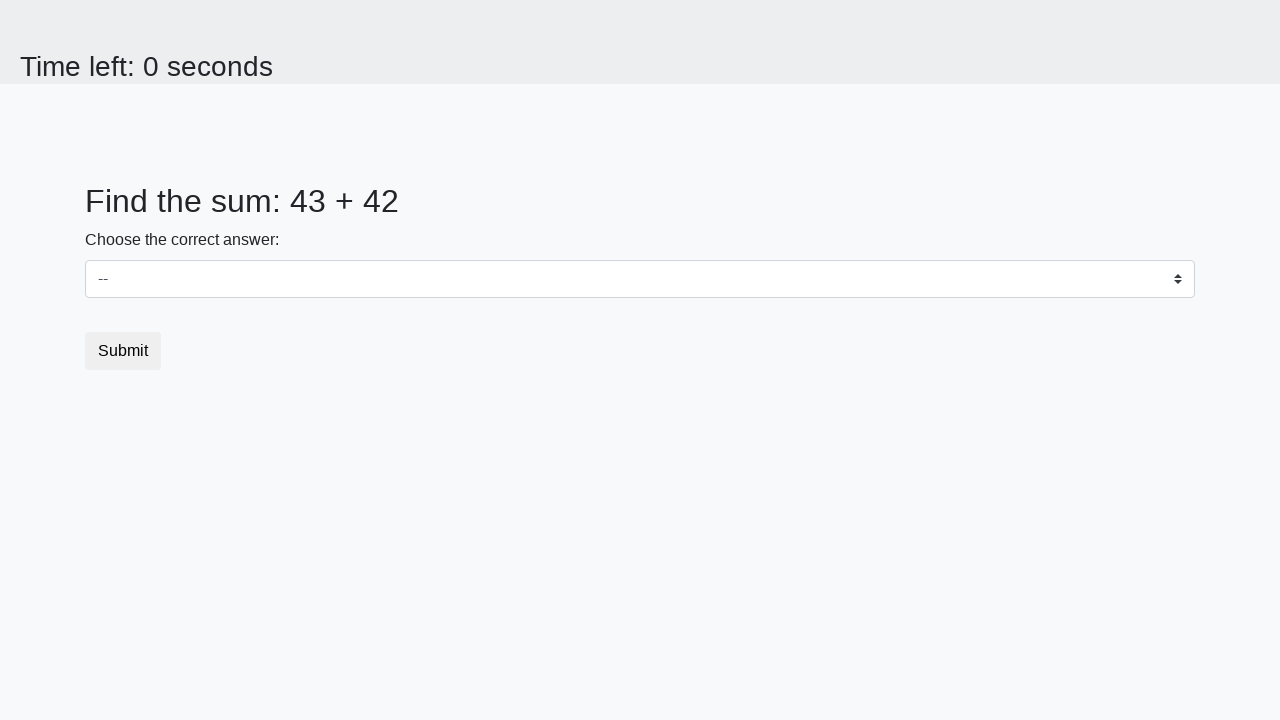

Read second number from page element #num2
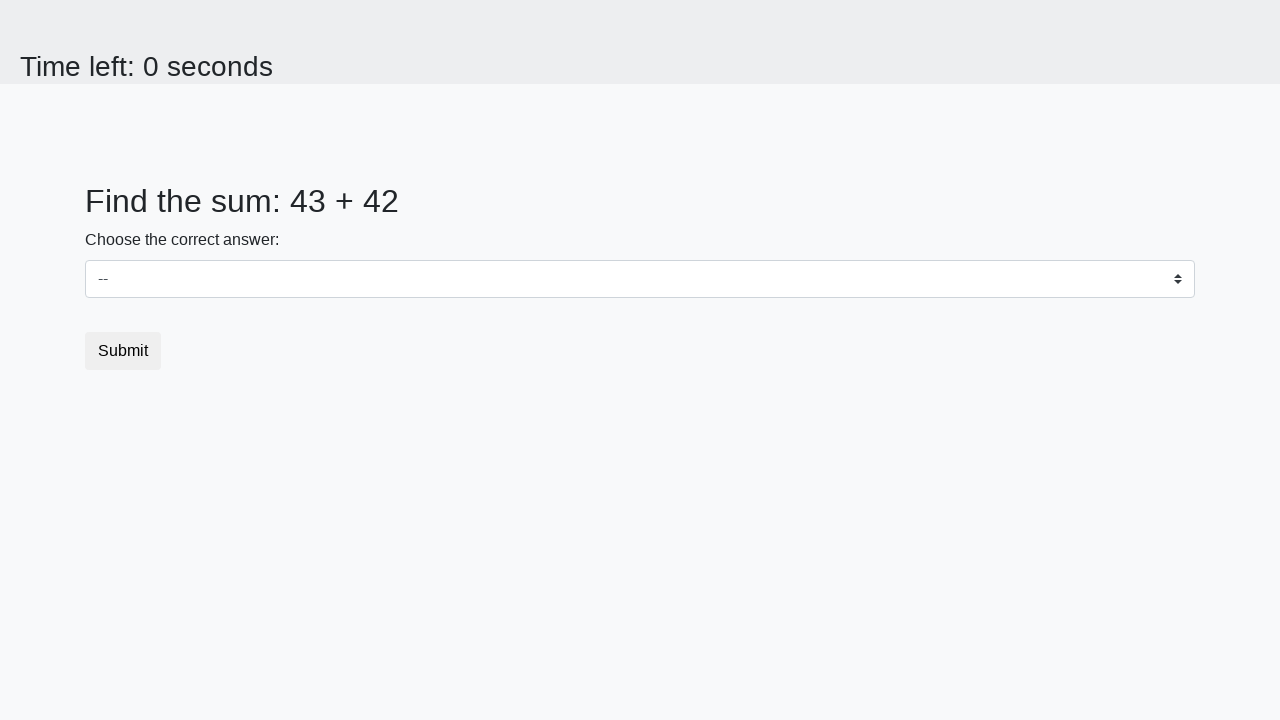

Calculated sum of 43 + 42 = 85
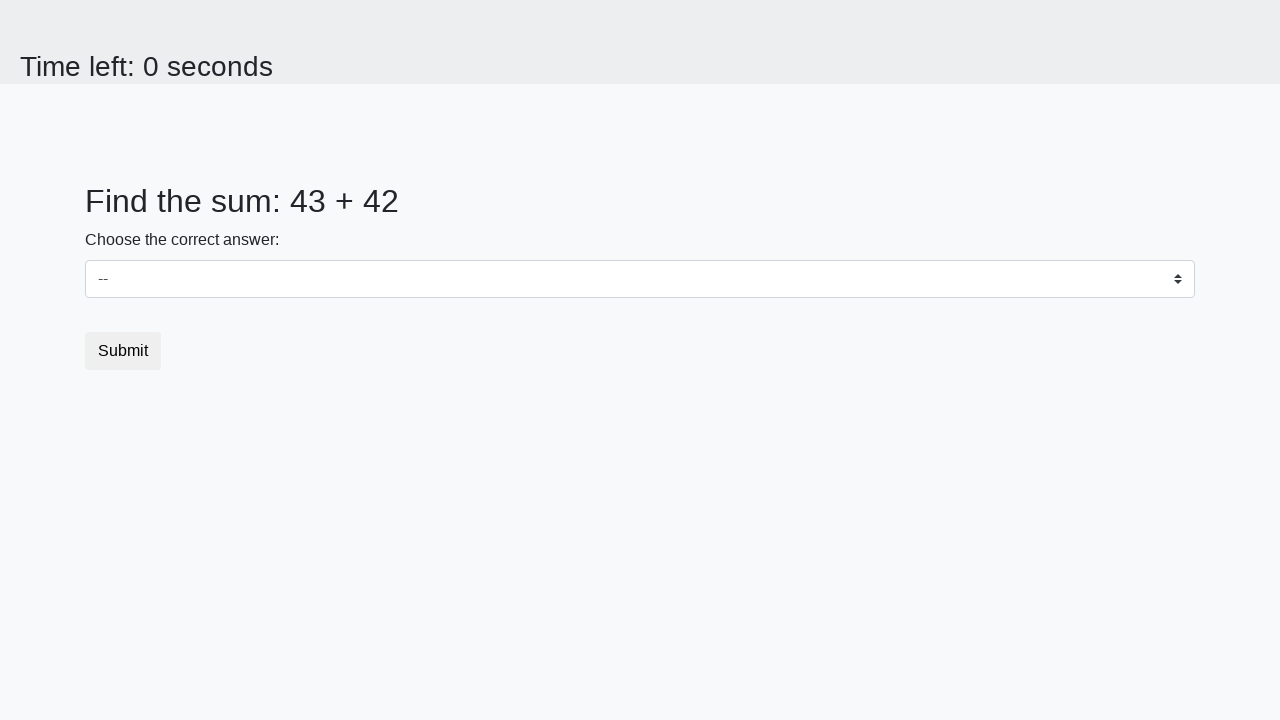

Selected sum value '85' from dropdown menu on #dropdown
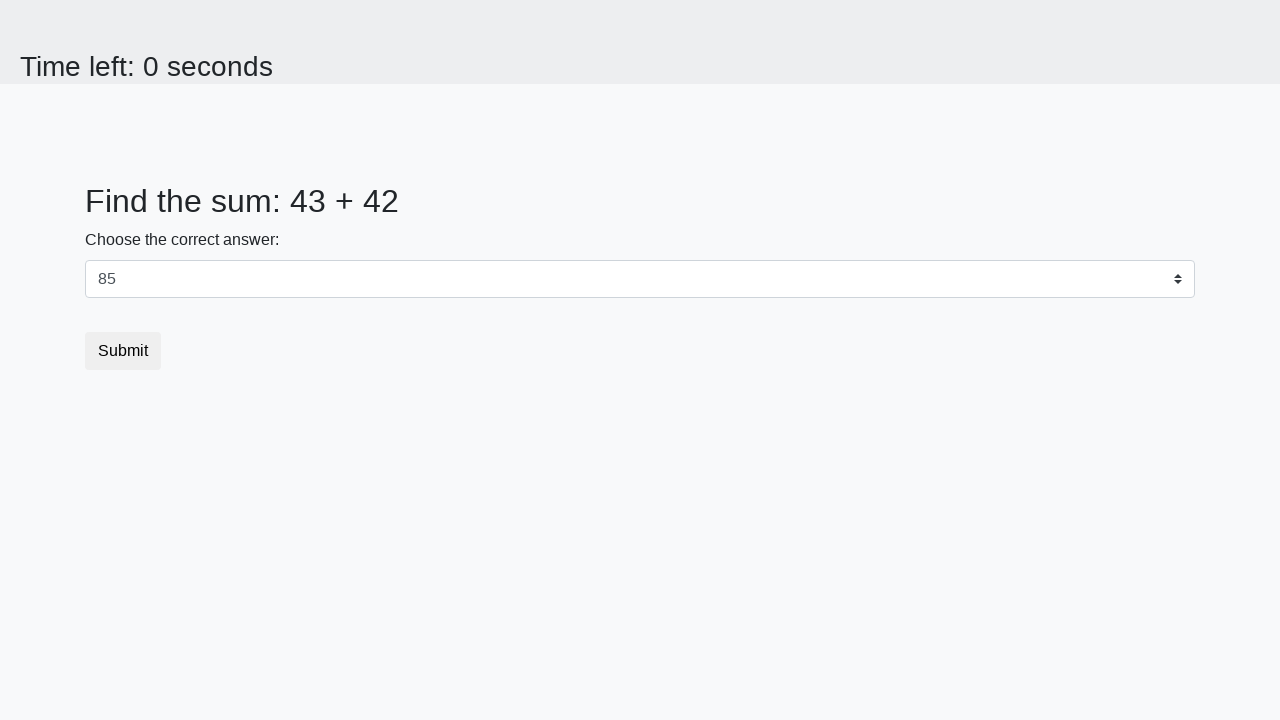

Clicked submit button to complete the form at (123, 351) on [type='submit']
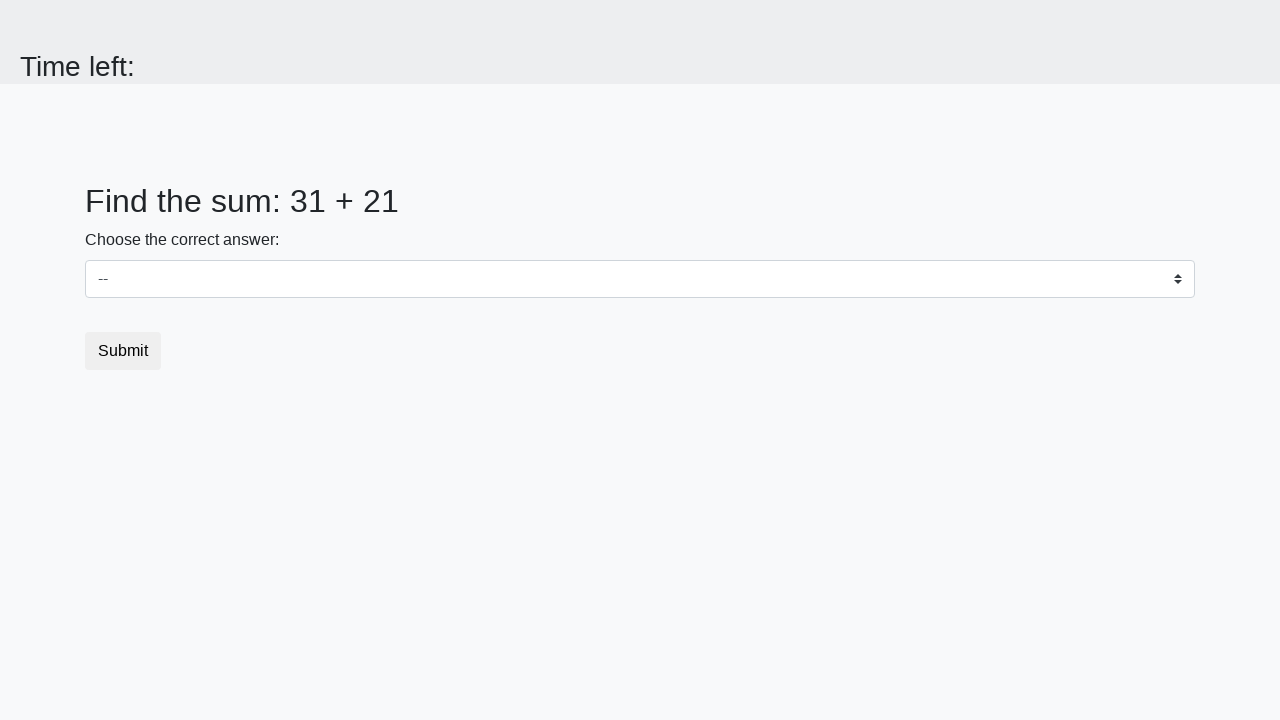

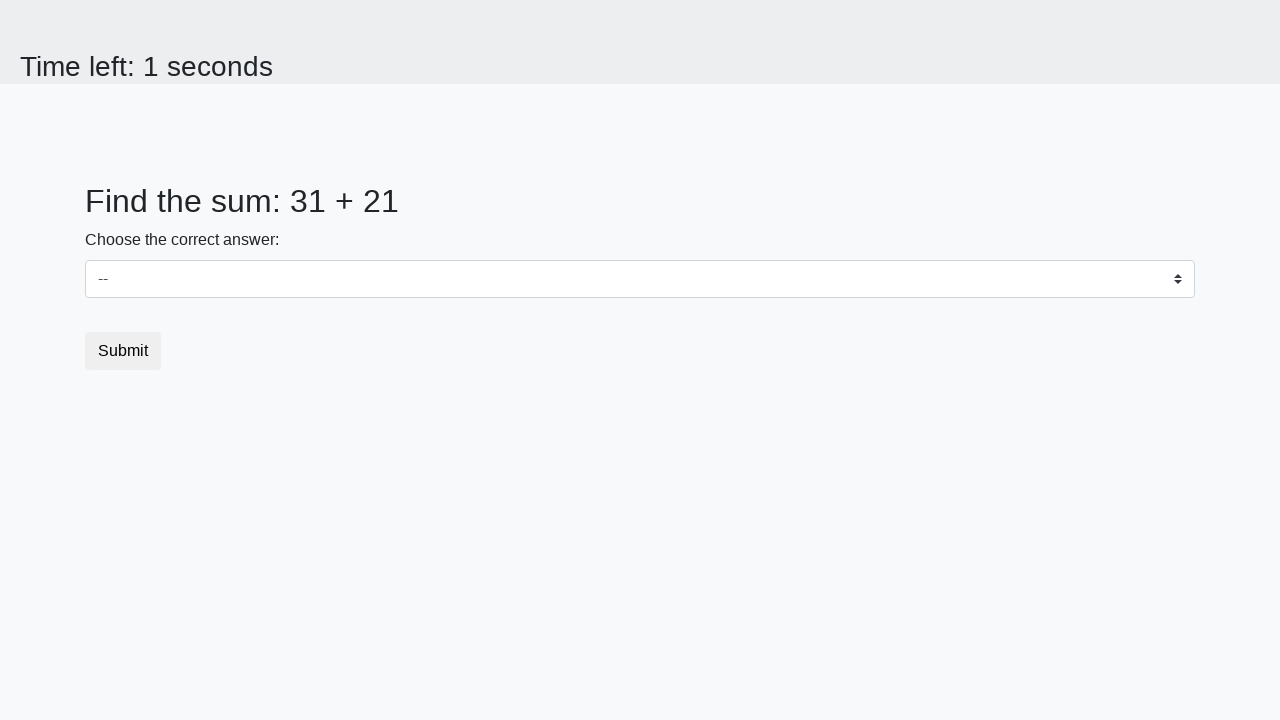